Tests dynamic loading functionality with a longer timeout setting by clicking start and waiting for the result message.

Starting URL: https://automationfc.github.io/dynamic-loading/

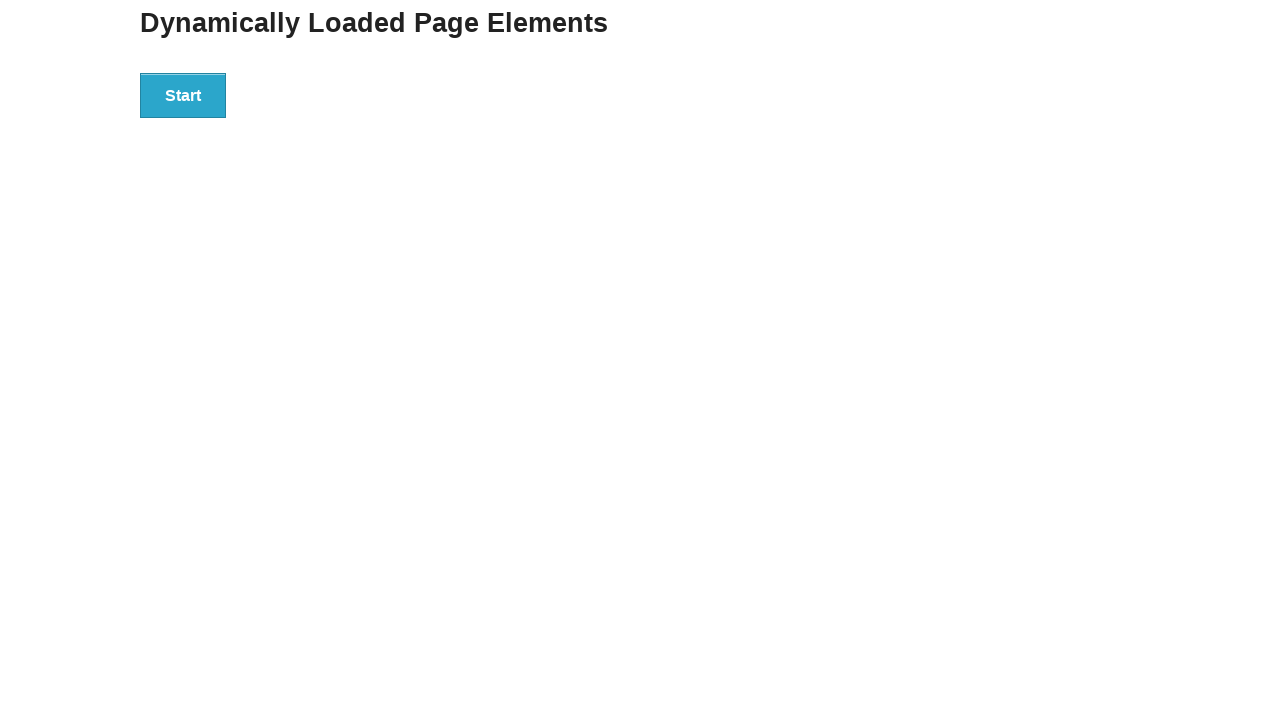

Navigated to dynamic loading test page
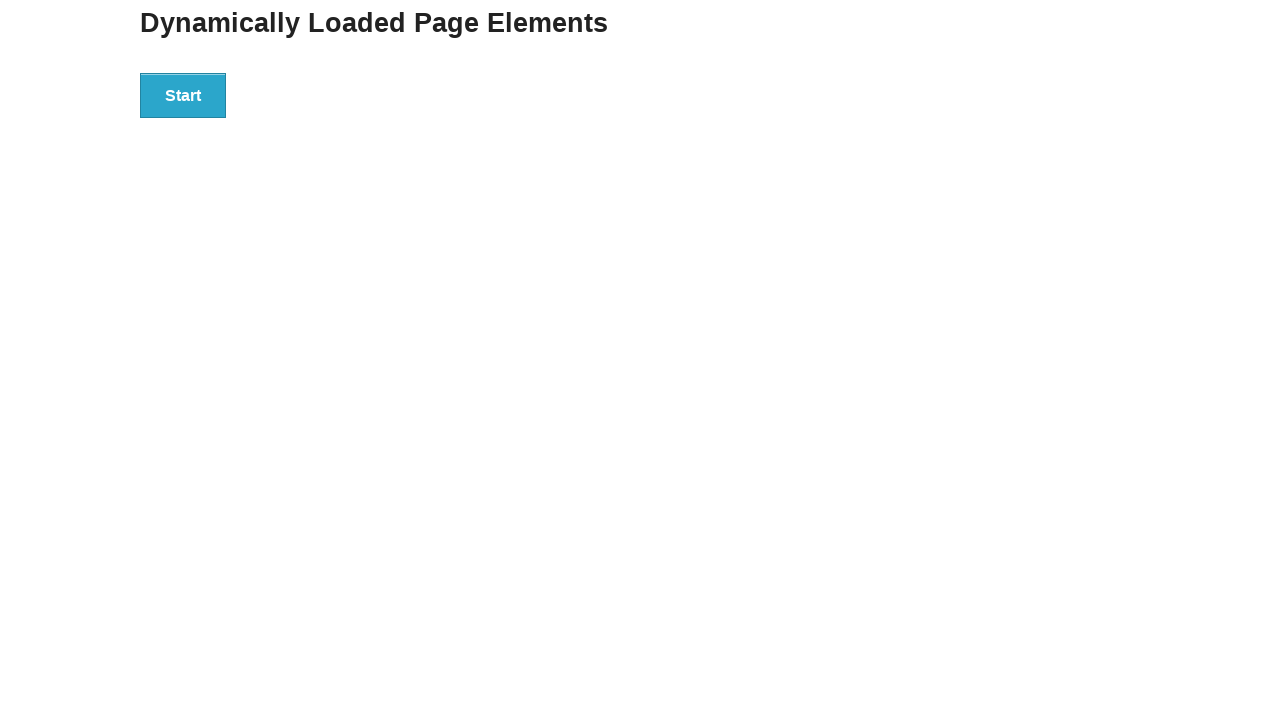

Clicked start button to trigger dynamic loading at (183, 95) on div#start button
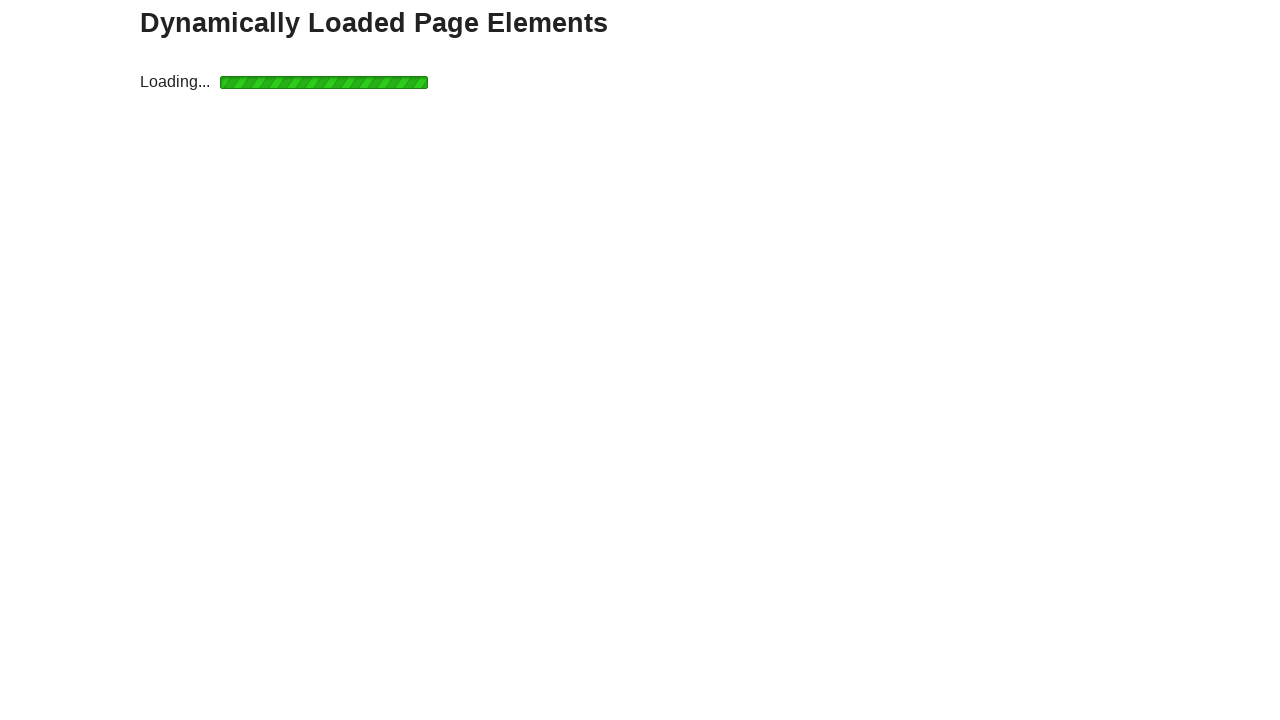

Loading indicator disappeared after more than 5 seconds
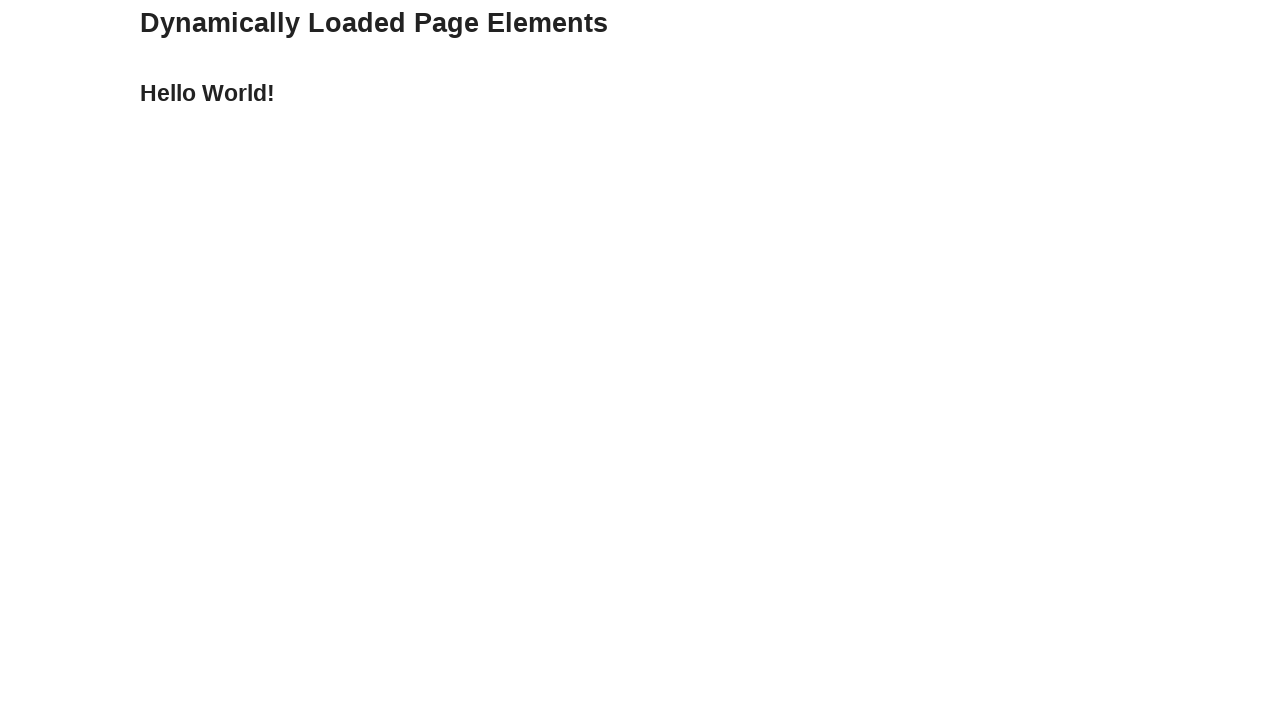

Result message is now visible on the page
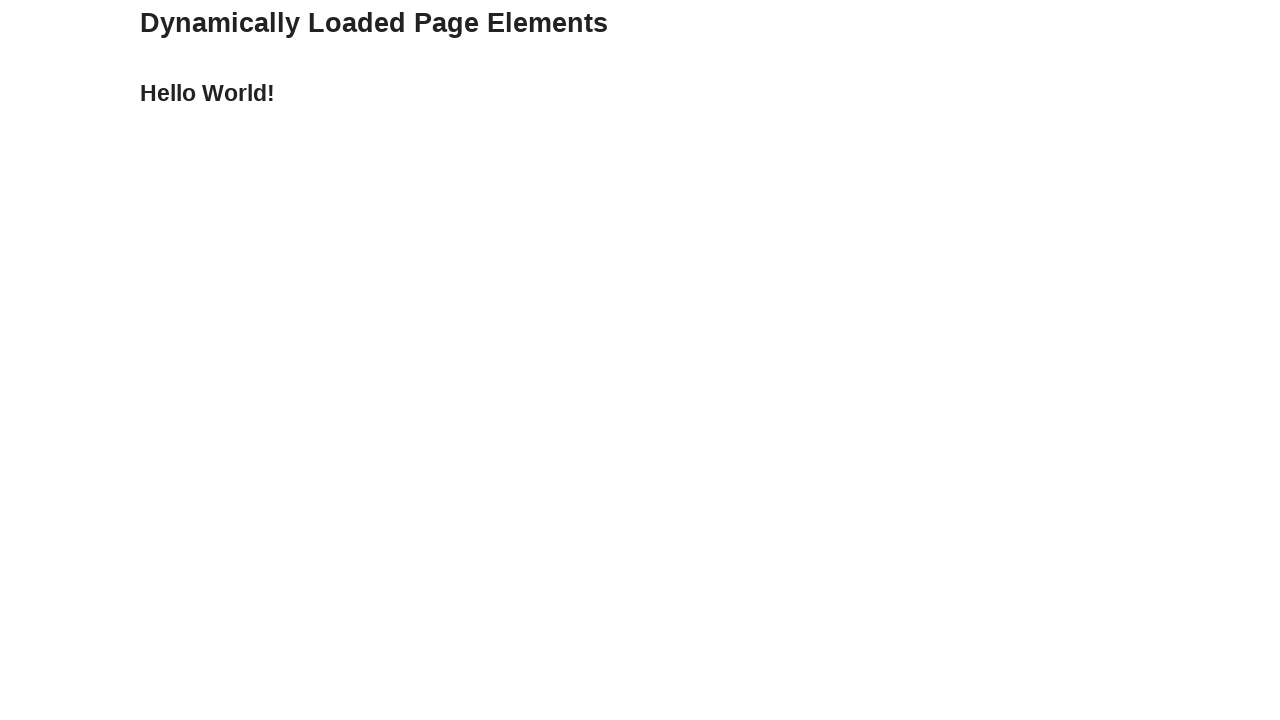

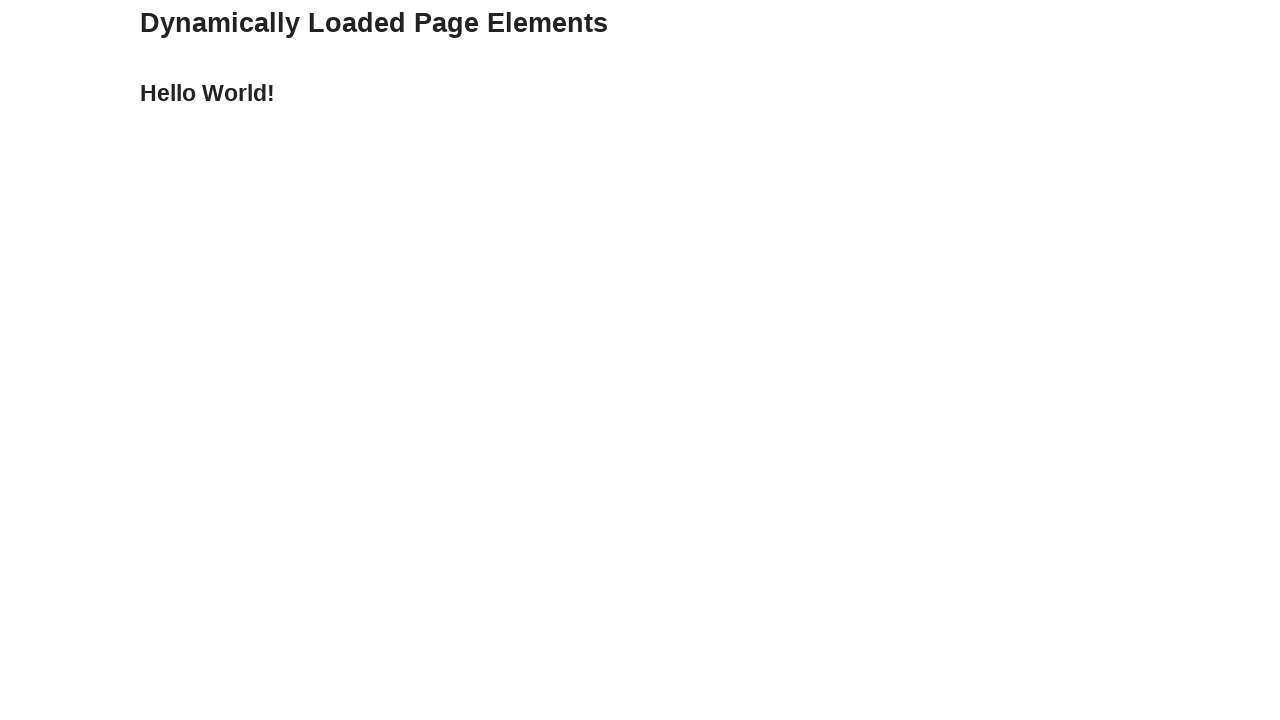